Tests that edits are saved when the input loses focus (blur event)

Starting URL: https://demo.playwright.dev/todomvc

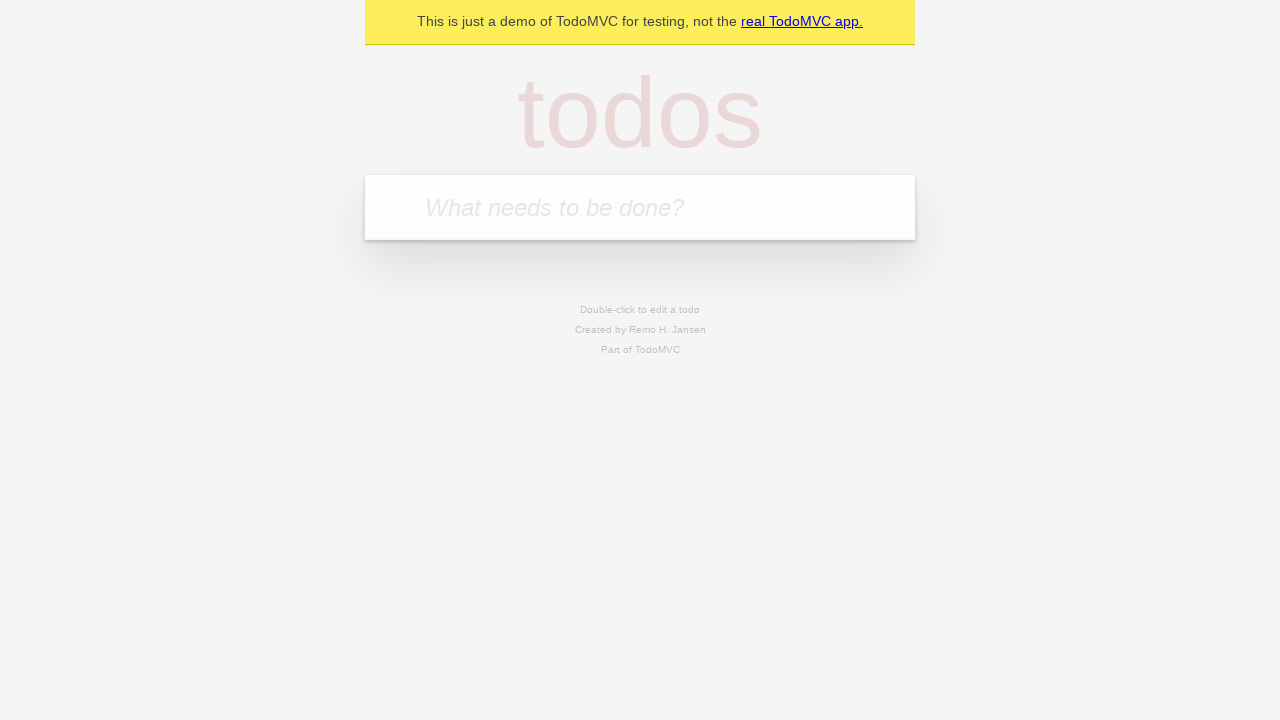

Filled first todo input with 'buy some cheese' on internal:attr=[placeholder="What needs to be done?"i]
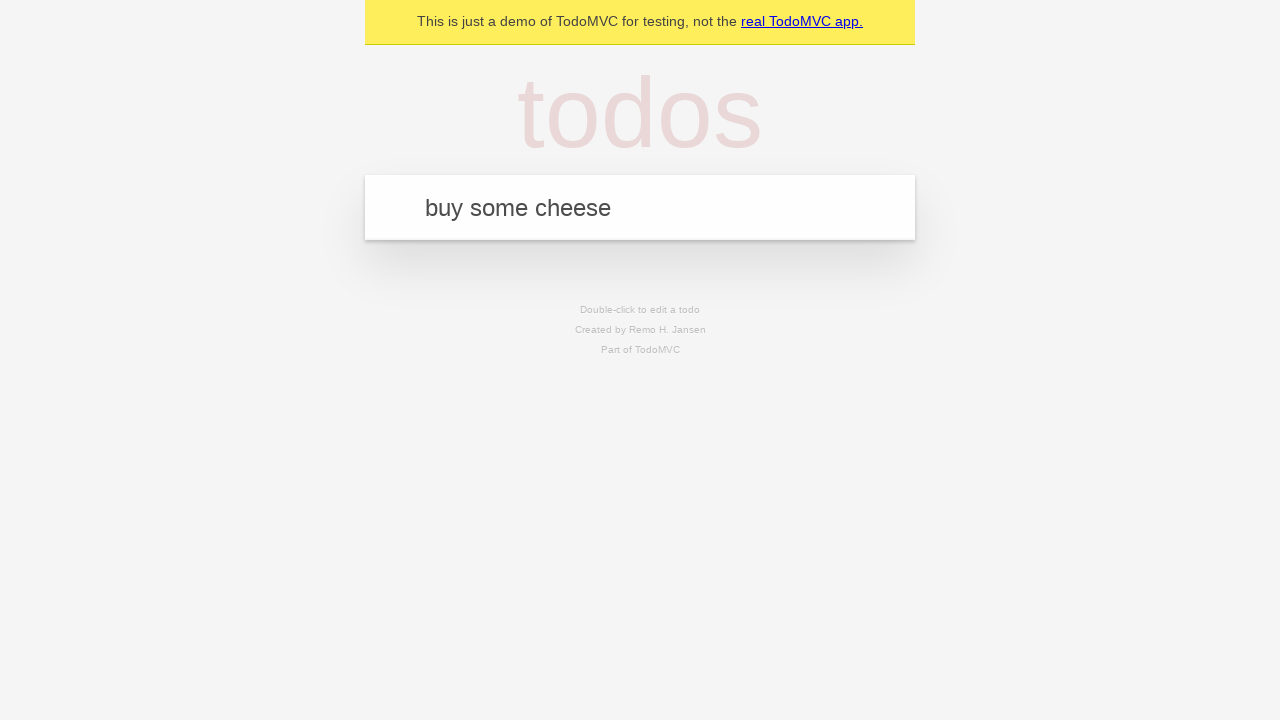

Pressed Enter to create first todo on internal:attr=[placeholder="What needs to be done?"i]
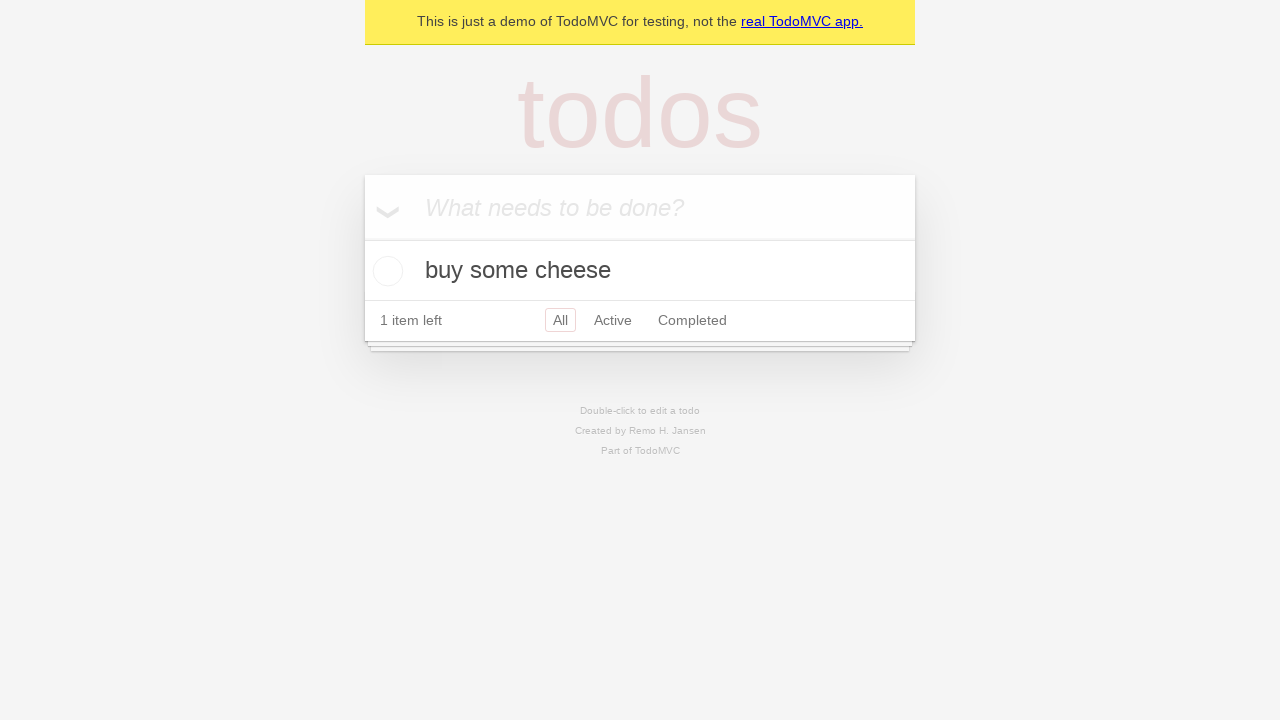

Filled todo input with 'feed the cat' on internal:attr=[placeholder="What needs to be done?"i]
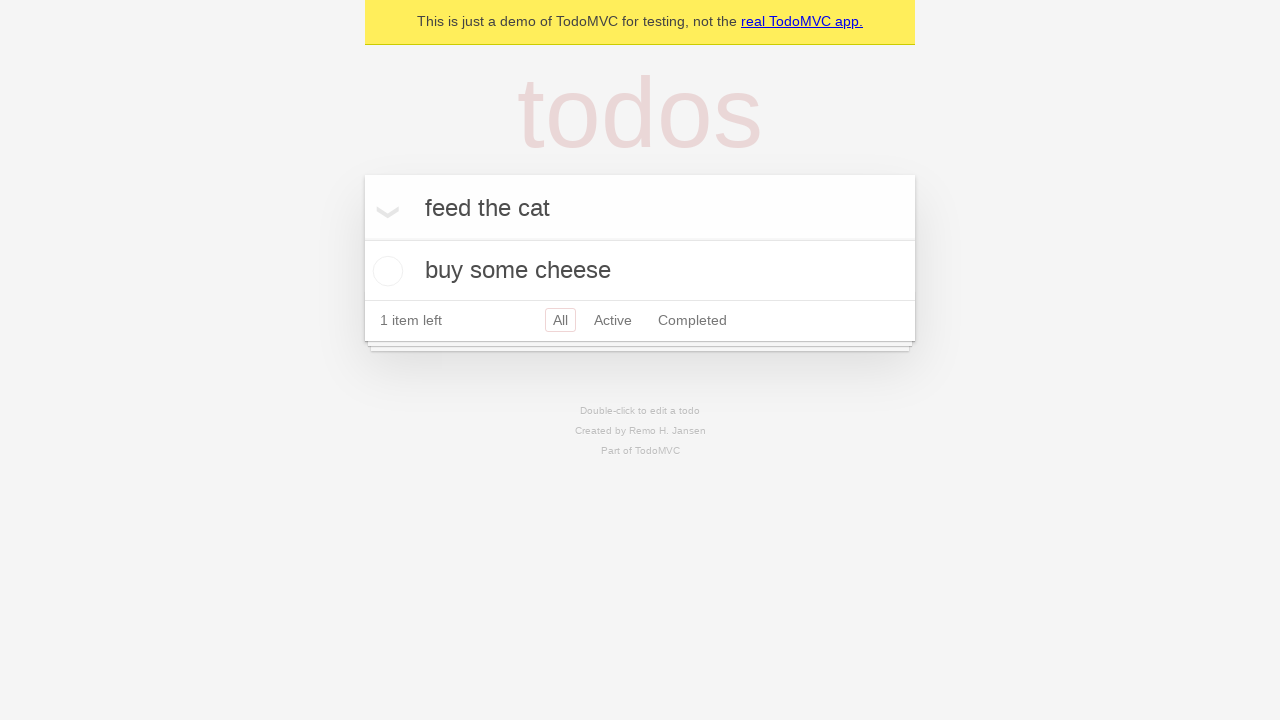

Pressed Enter to create second todo on internal:attr=[placeholder="What needs to be done?"i]
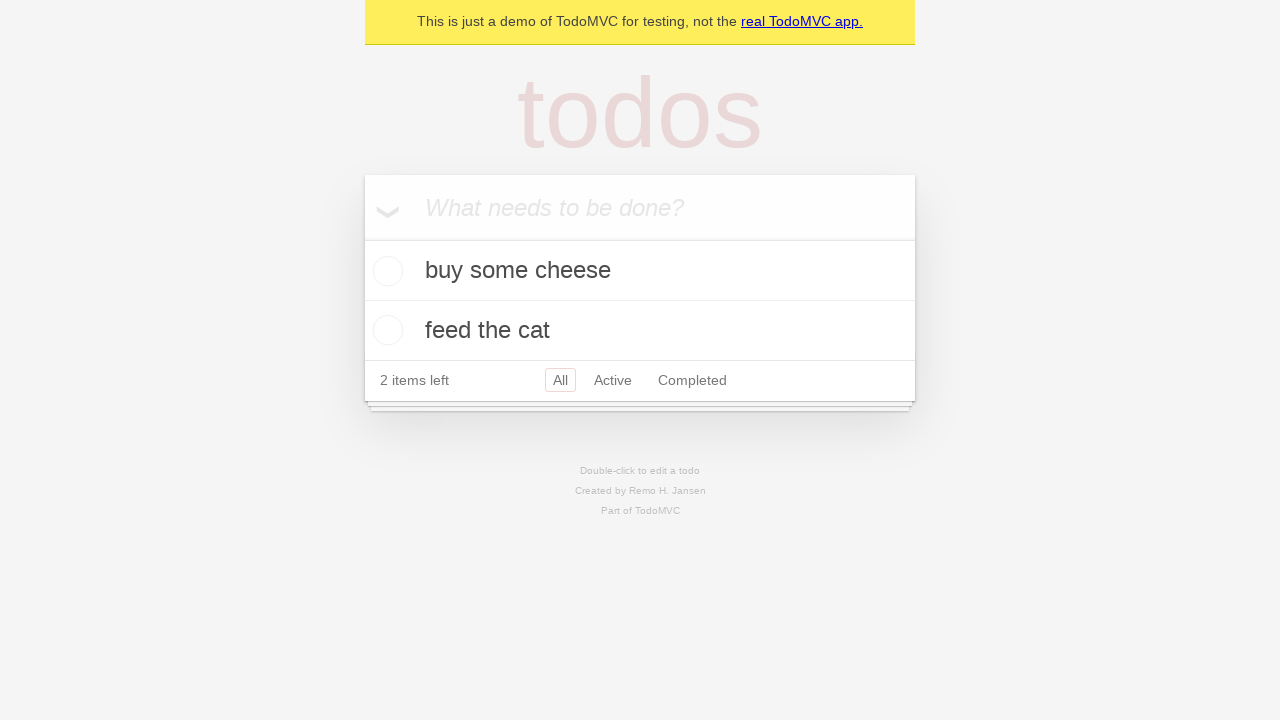

Filled todo input with 'book a doctors appointment' on internal:attr=[placeholder="What needs to be done?"i]
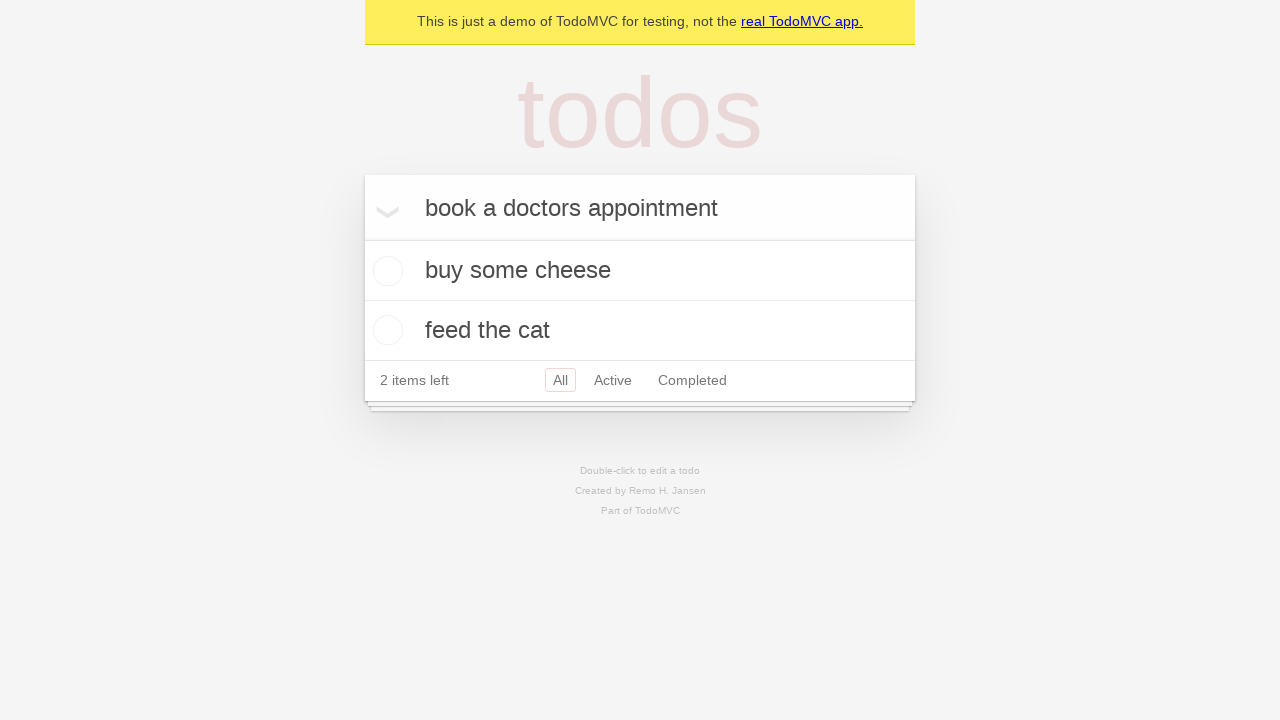

Pressed Enter to create third todo on internal:attr=[placeholder="What needs to be done?"i]
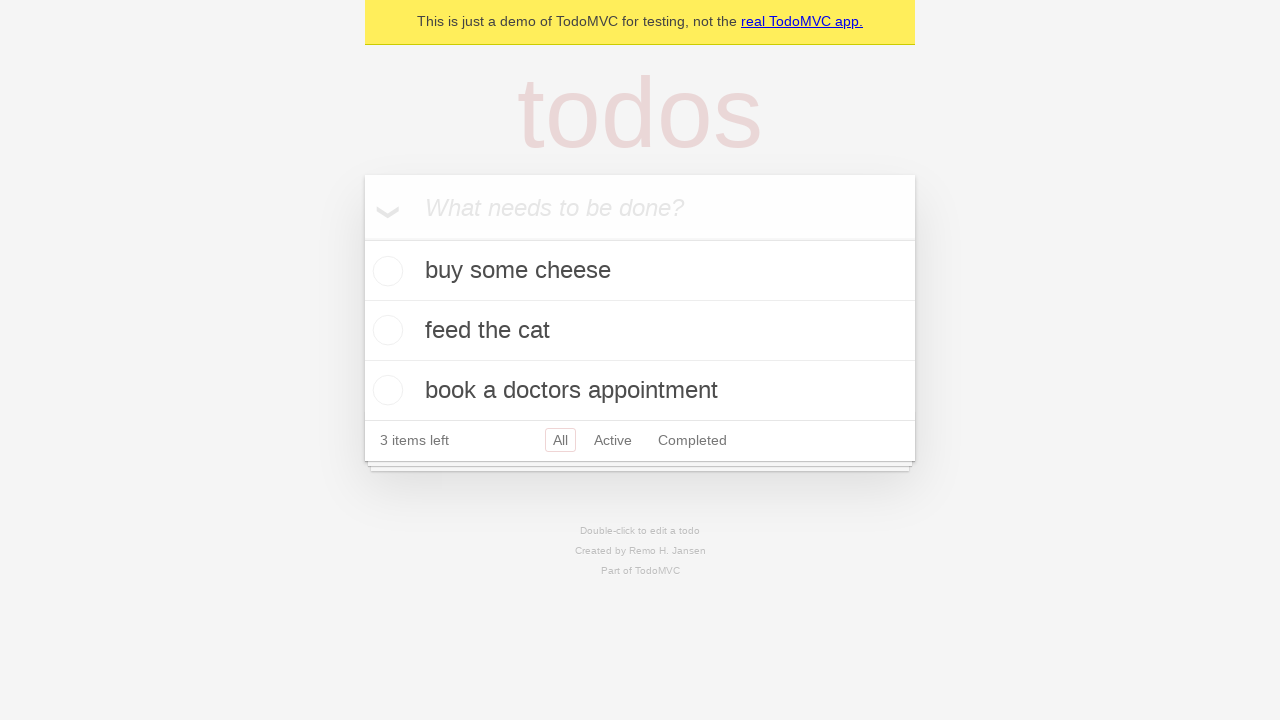

Retrieved all todo items
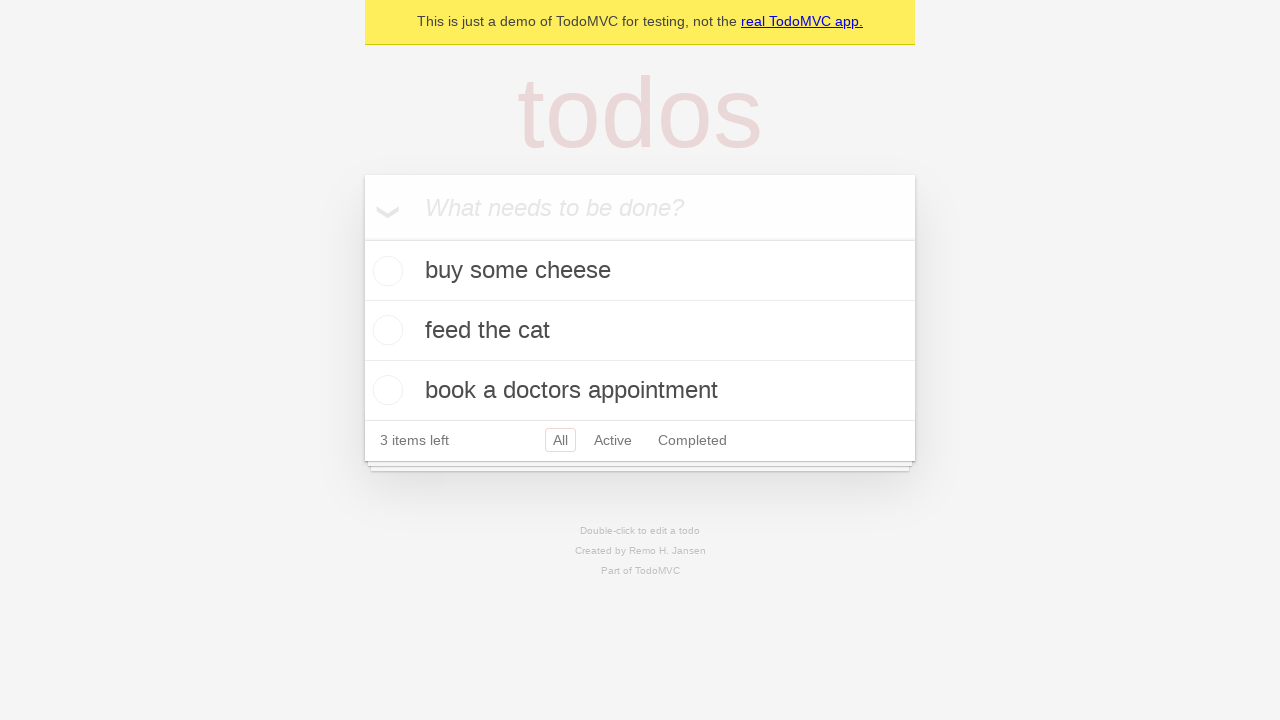

Double-clicked second todo item to enter edit mode at (640, 331) on internal:testid=[data-testid="todo-item"s] >> nth=1
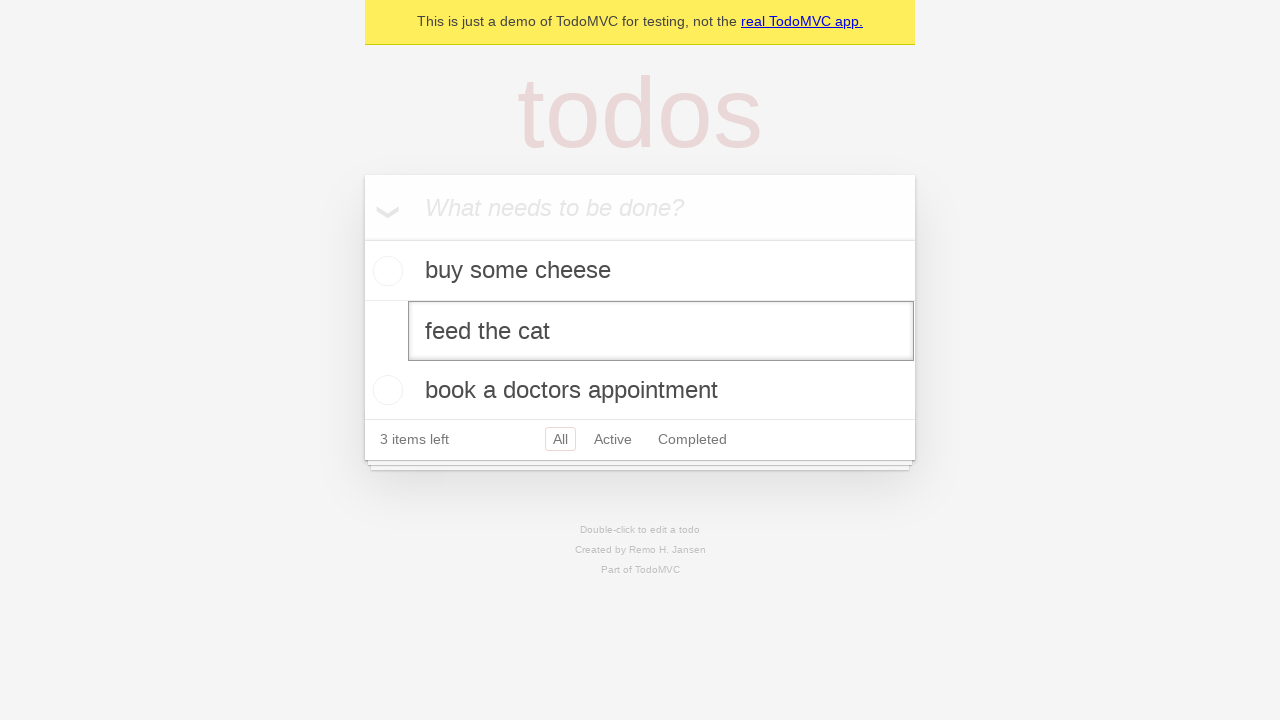

Located edit textbox for second todo item
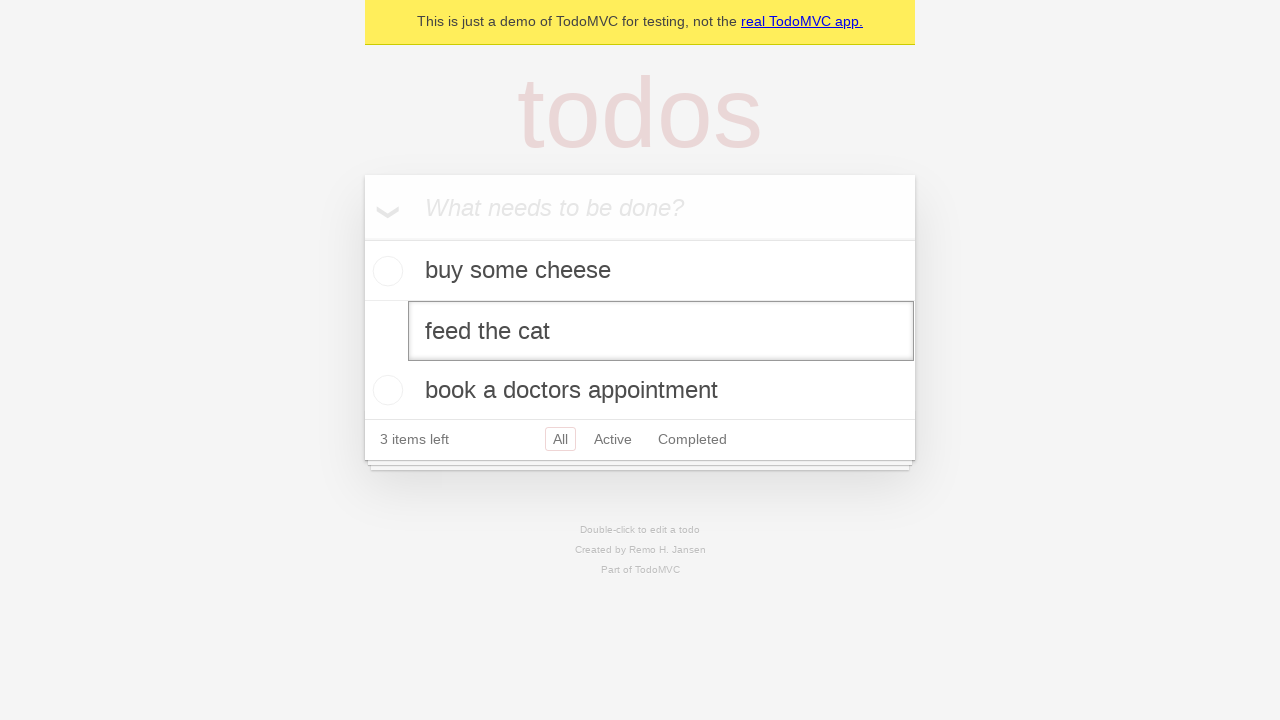

Filled edit box with 'buy some sausages' on internal:testid=[data-testid="todo-item"s] >> nth=1 >> internal:role=textbox[nam
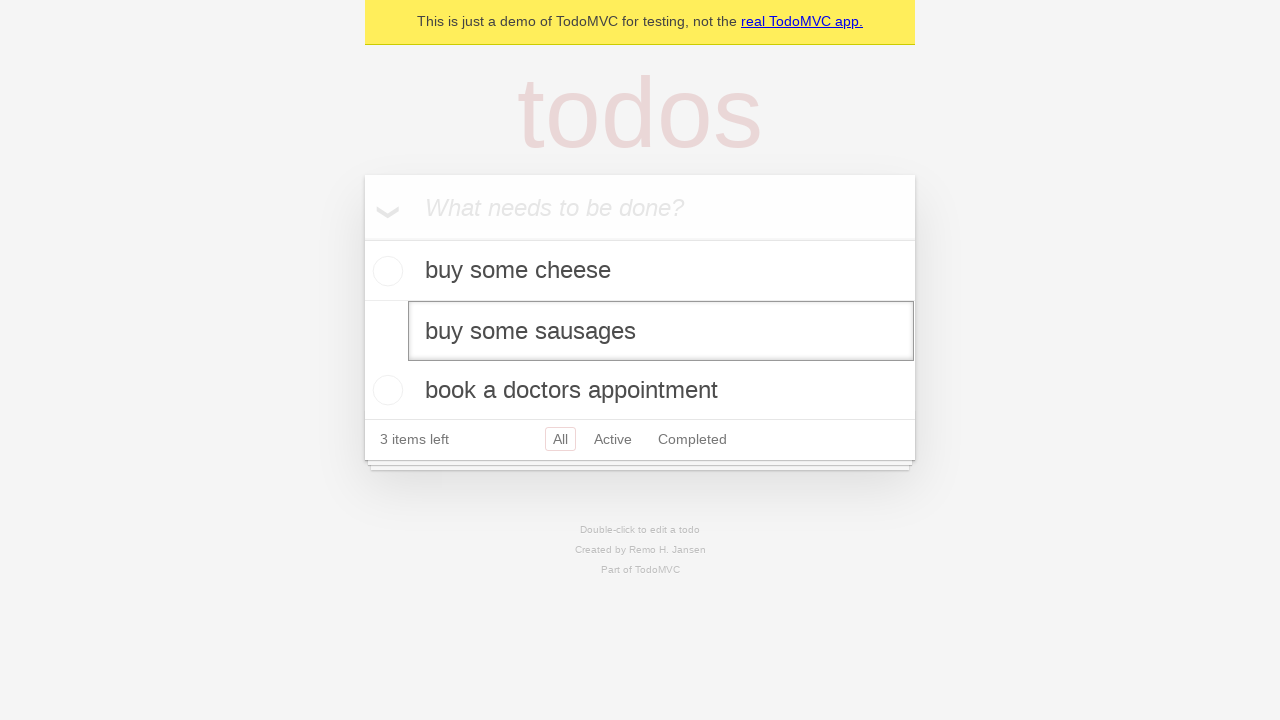

Dispatched blur event to save edits on focus loss
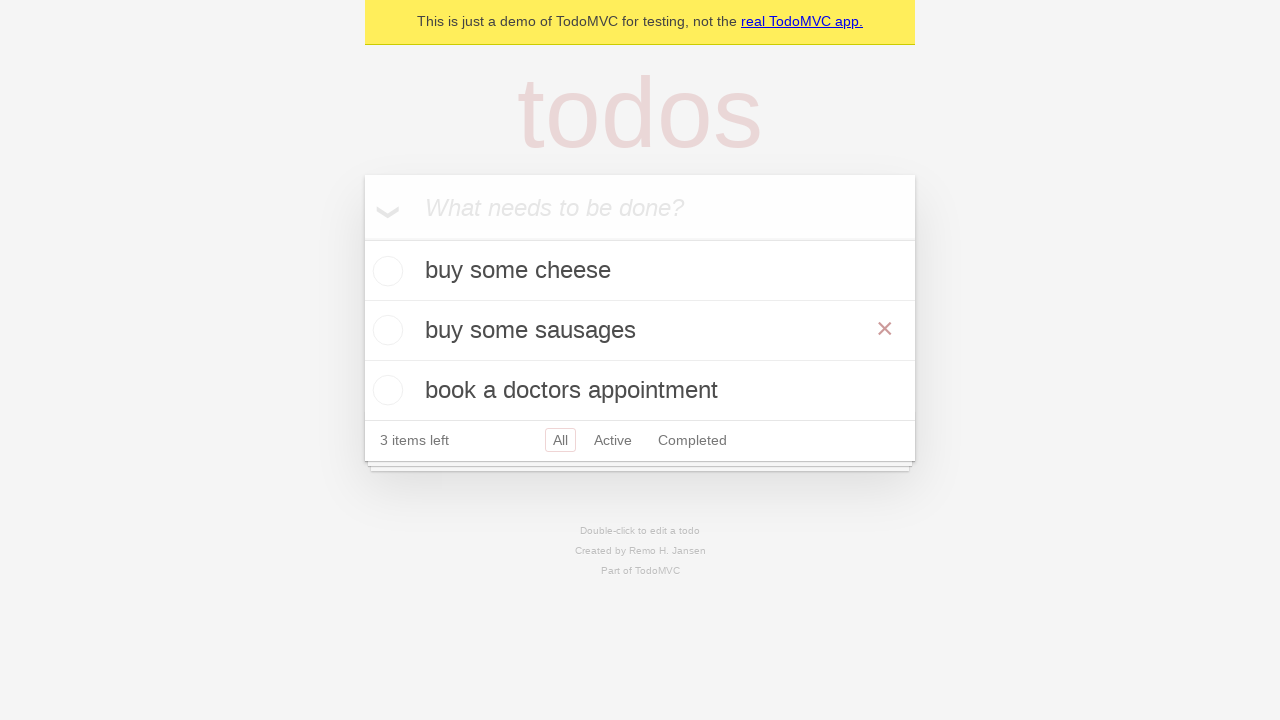

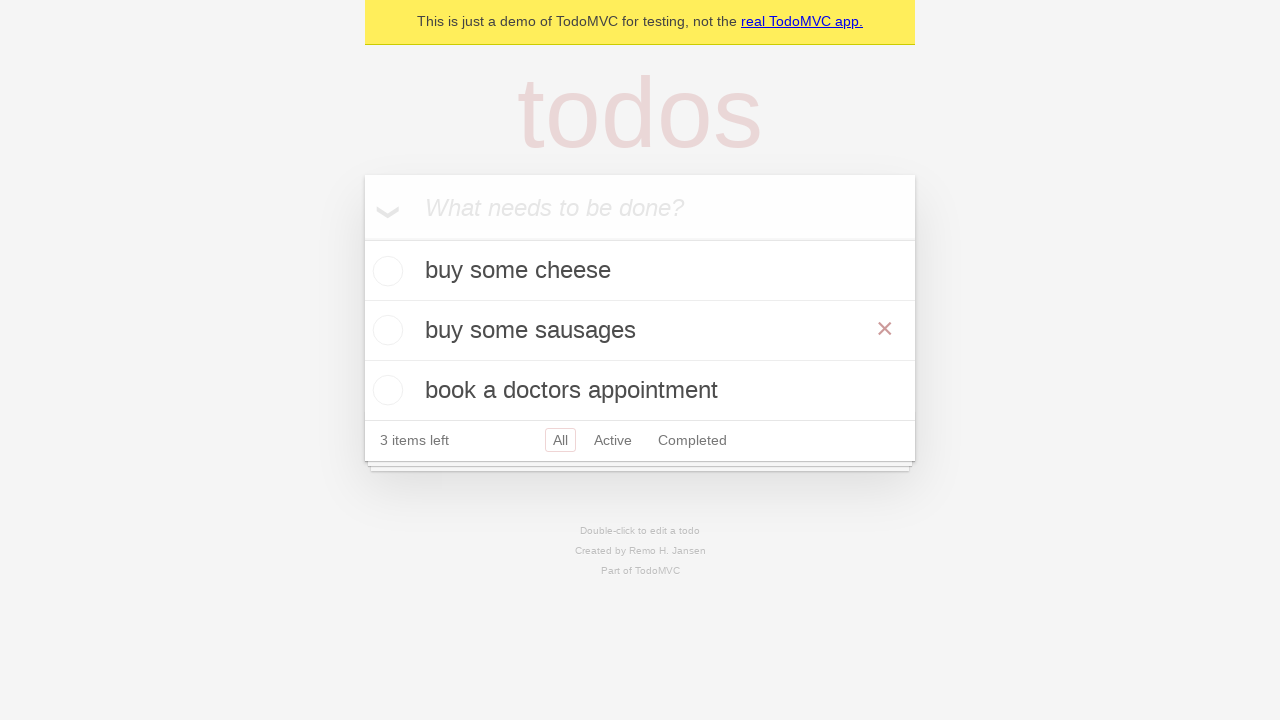